Navigates to JPL Space images page and clicks the full image button to display the featured Mars image

Starting URL: https://data-class-jpl-space.s3.amazonaws.com/JPL_Space/index.html

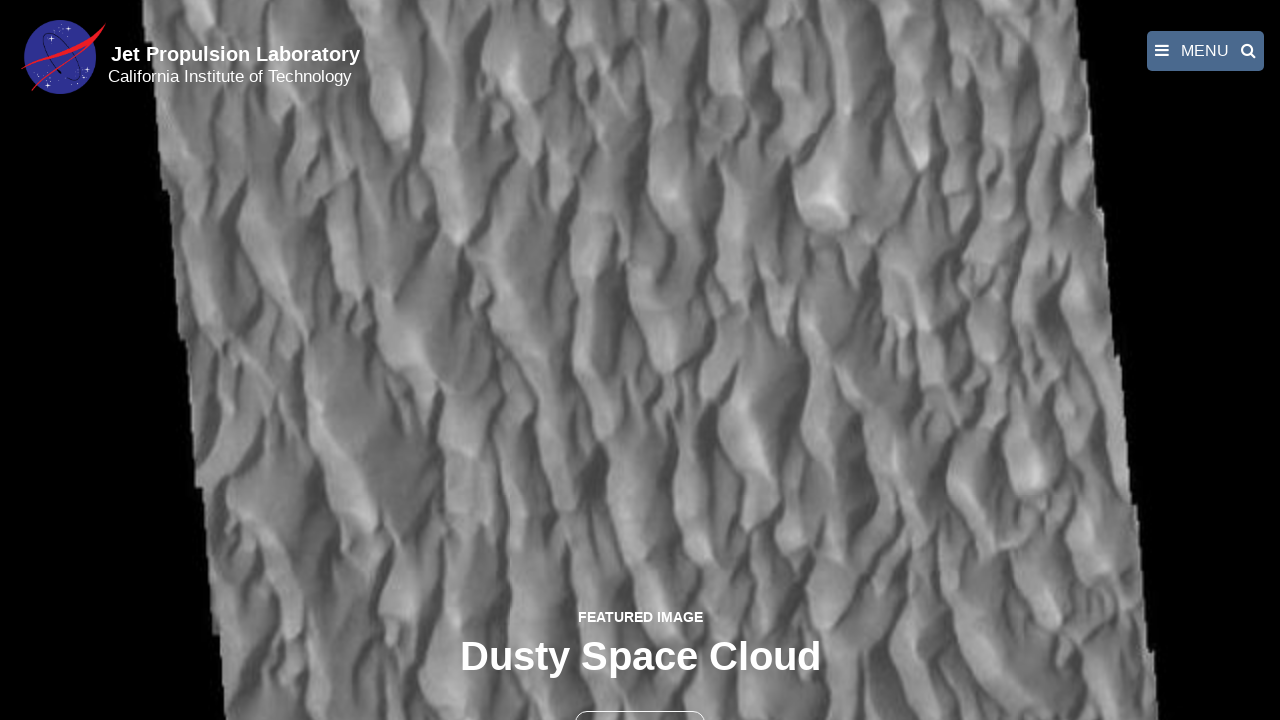

Navigated to JPL Space images page
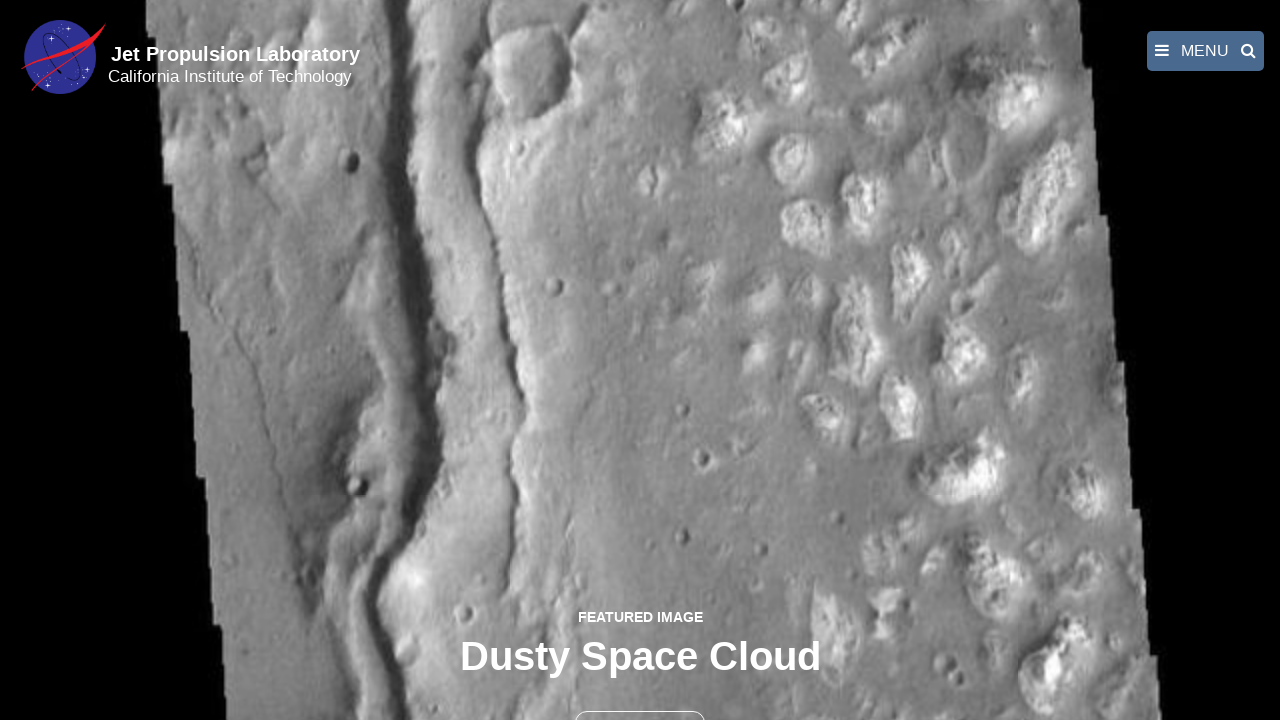

Clicked the full image button to display featured Mars image at (640, 699) on button >> nth=1
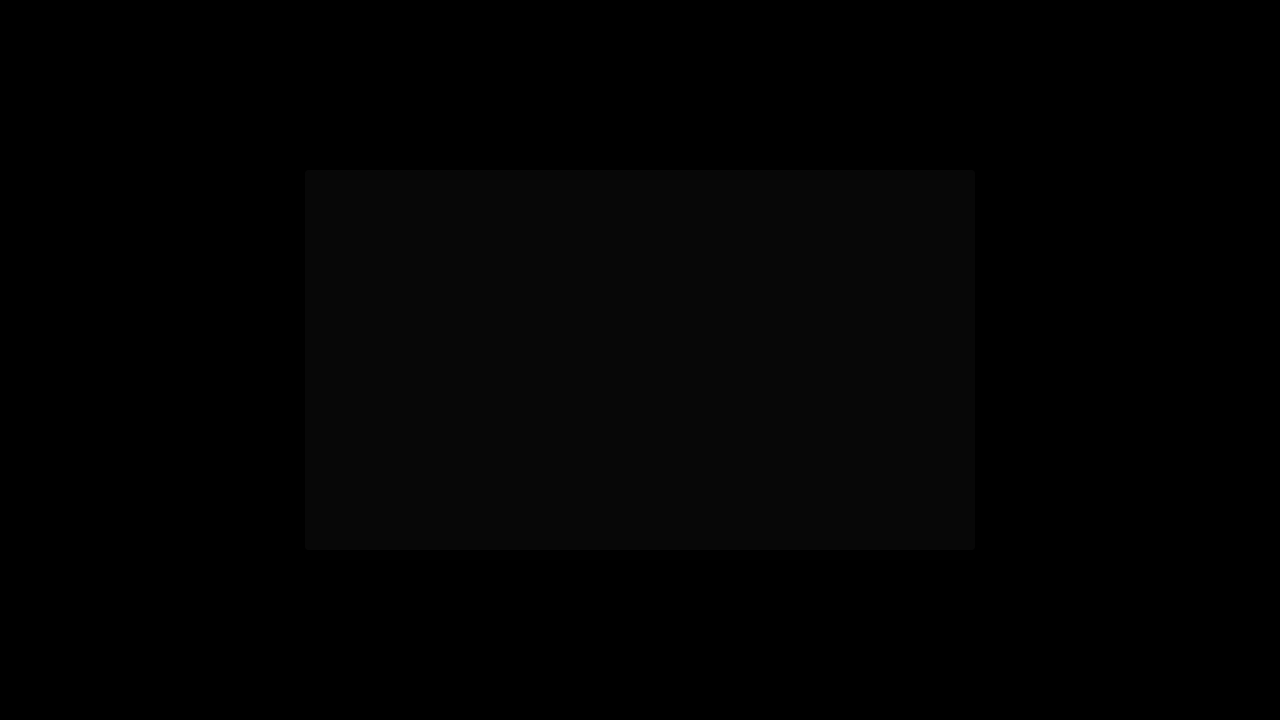

Full-size featured image loaded in fancybox
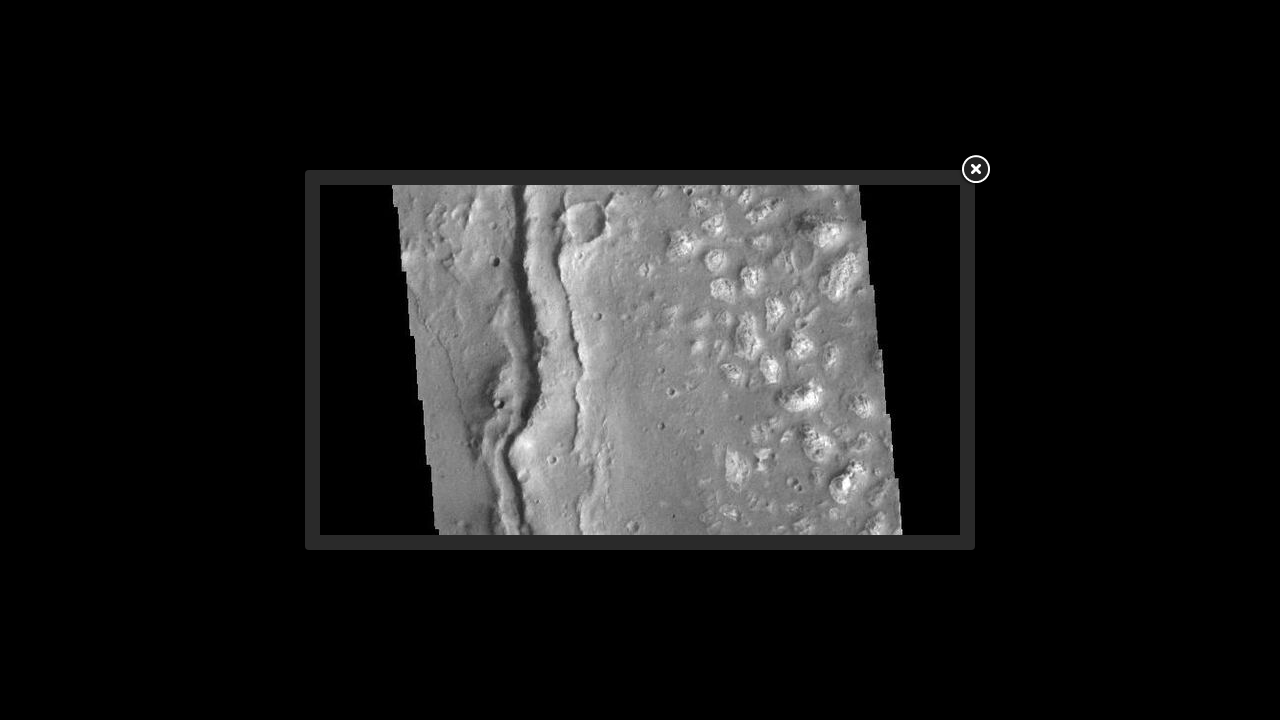

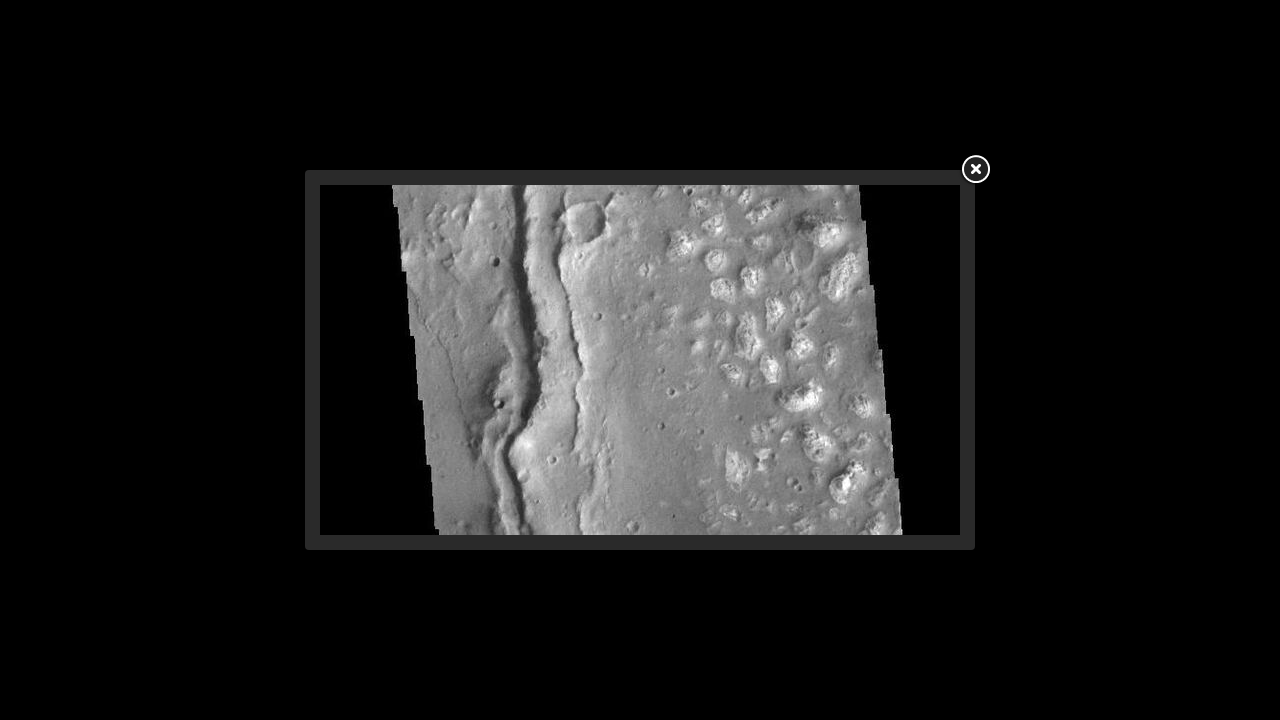